Tests username field validation with numbers greater than 50 characters.

Starting URL: https://buggy.justtestit.org/register

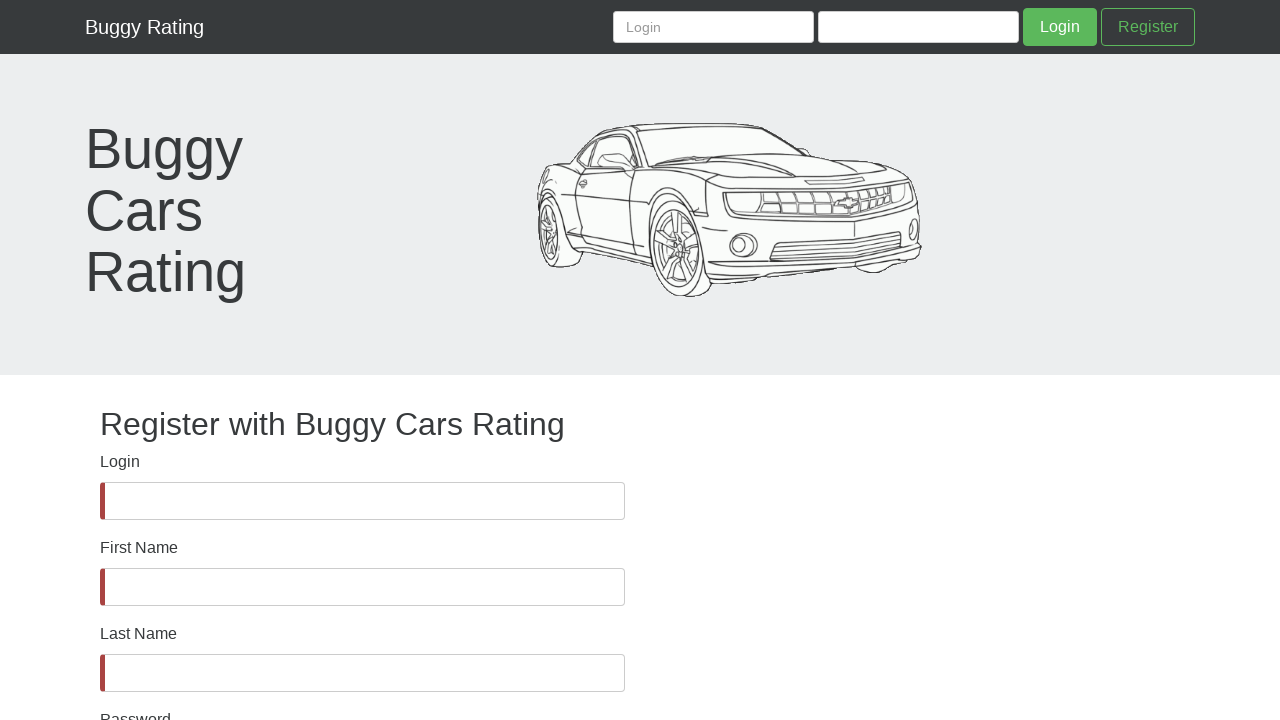

Username field is visible and ready for input
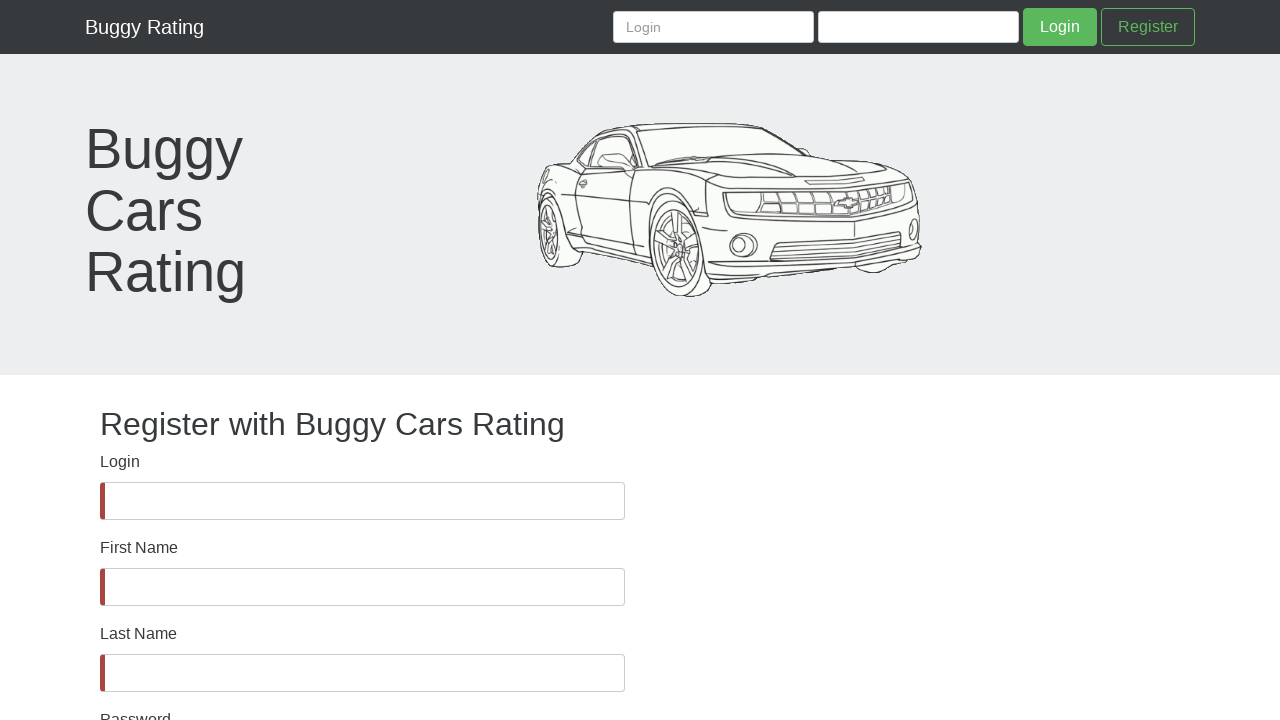

Filled username field with 52-character numeric string (exceeds 50 character limit) on #username
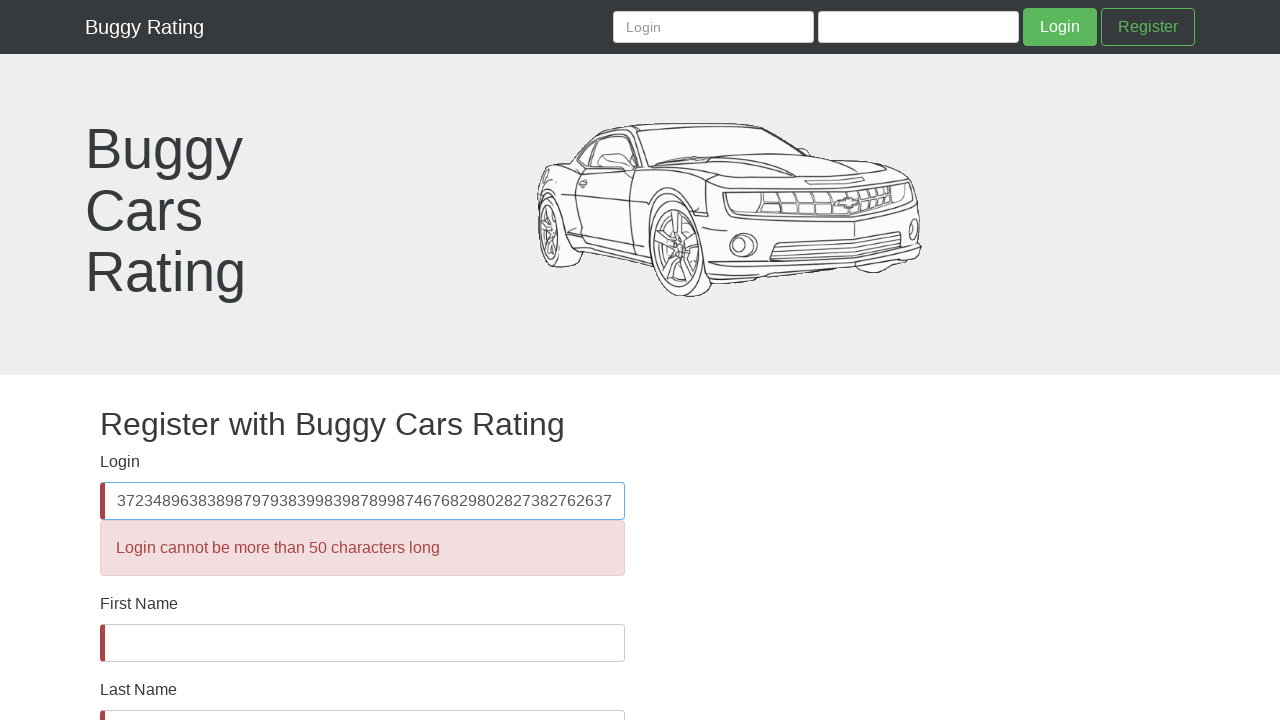

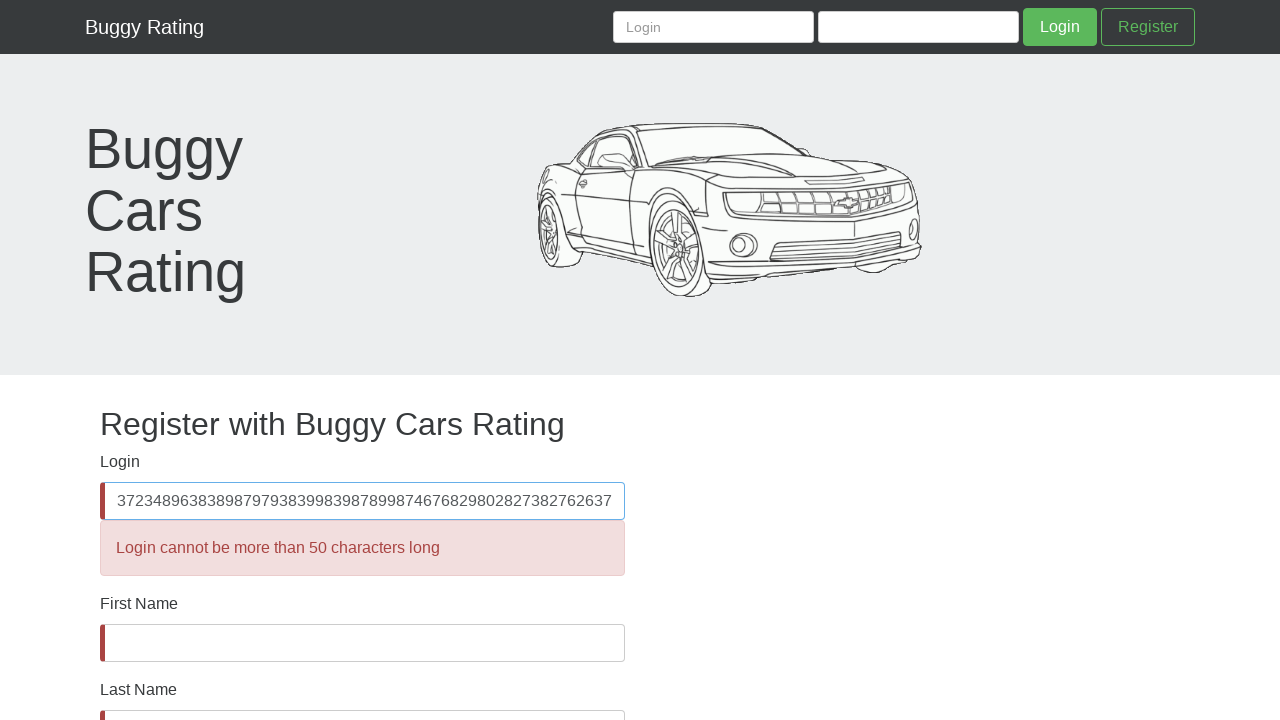